Tests JavaScript alert handling by interacting with three types of alerts: JS Alert (accept), JS Confirm (dismiss), and JS Prompt (enter text and accept), then verifies the result text.

Starting URL: https://the-internet.herokuapp.com/javascript_alerts

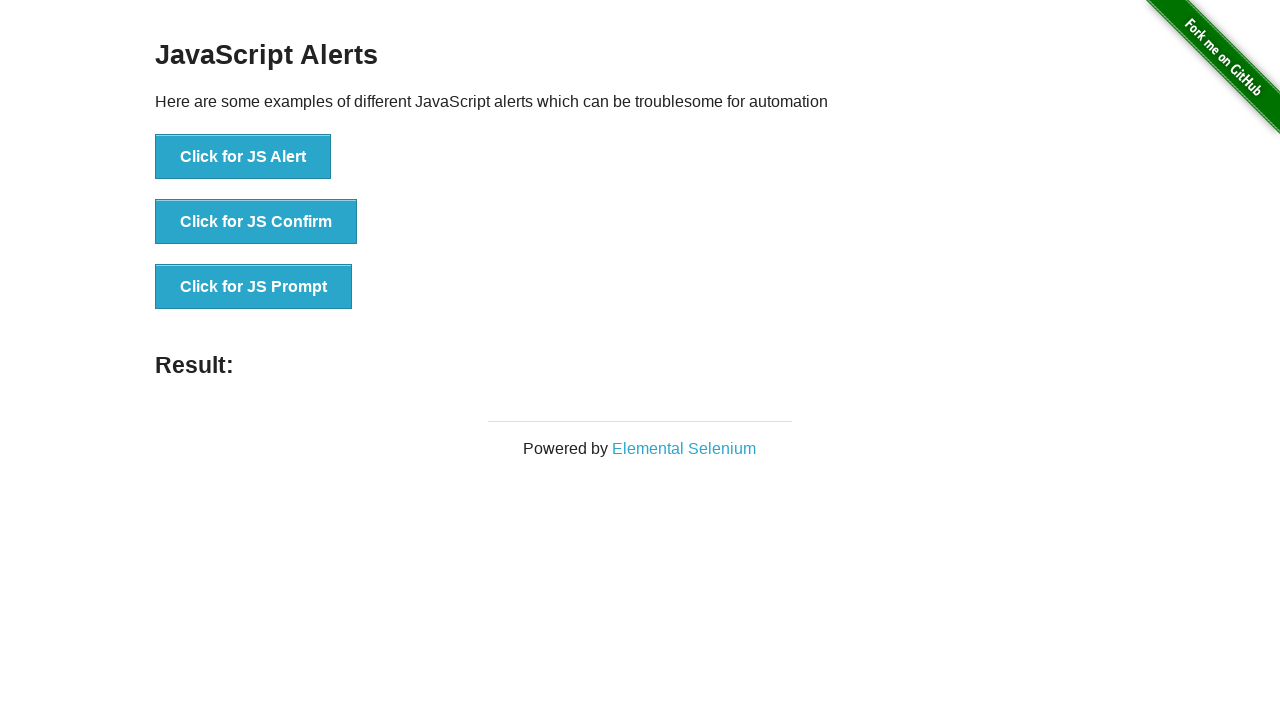

Clicked JS Alert button and accepted the alert at (243, 157) on xpath=//button[text()='Click for JS Alert']
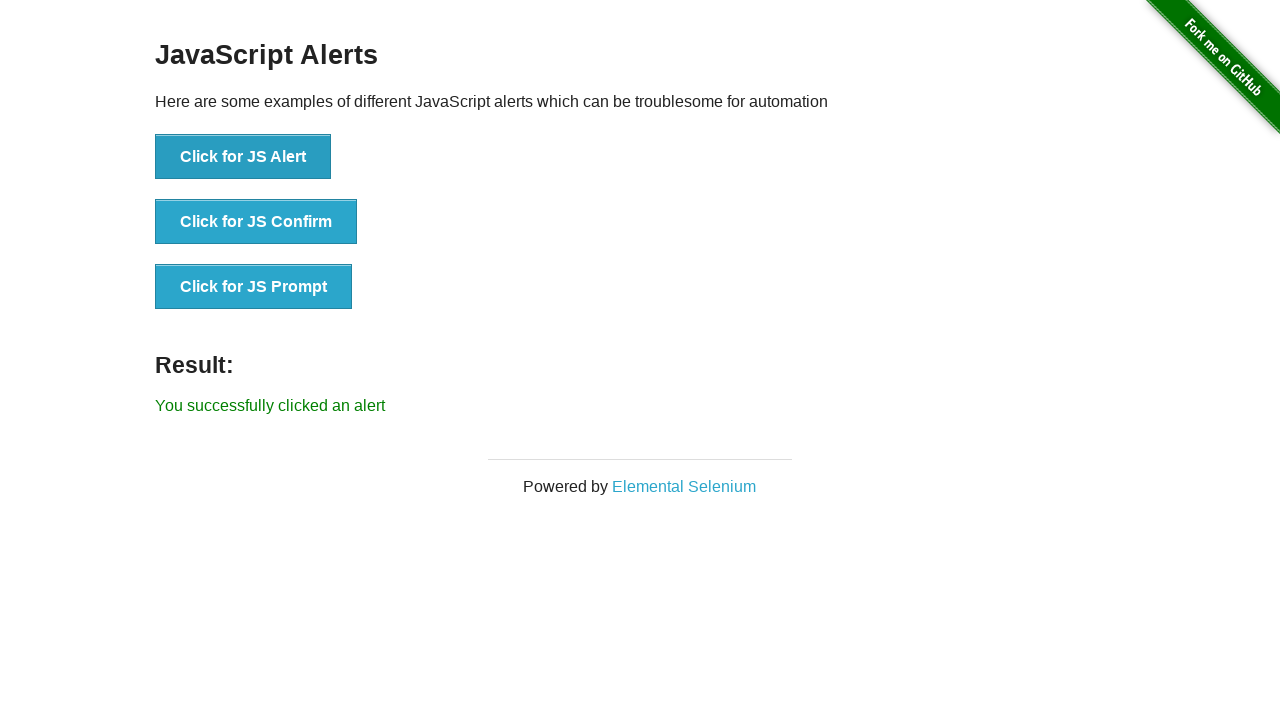

Clicked JS Confirm button and dismissed the dialog at (256, 222) on xpath=//button[text()='Click for JS Confirm']
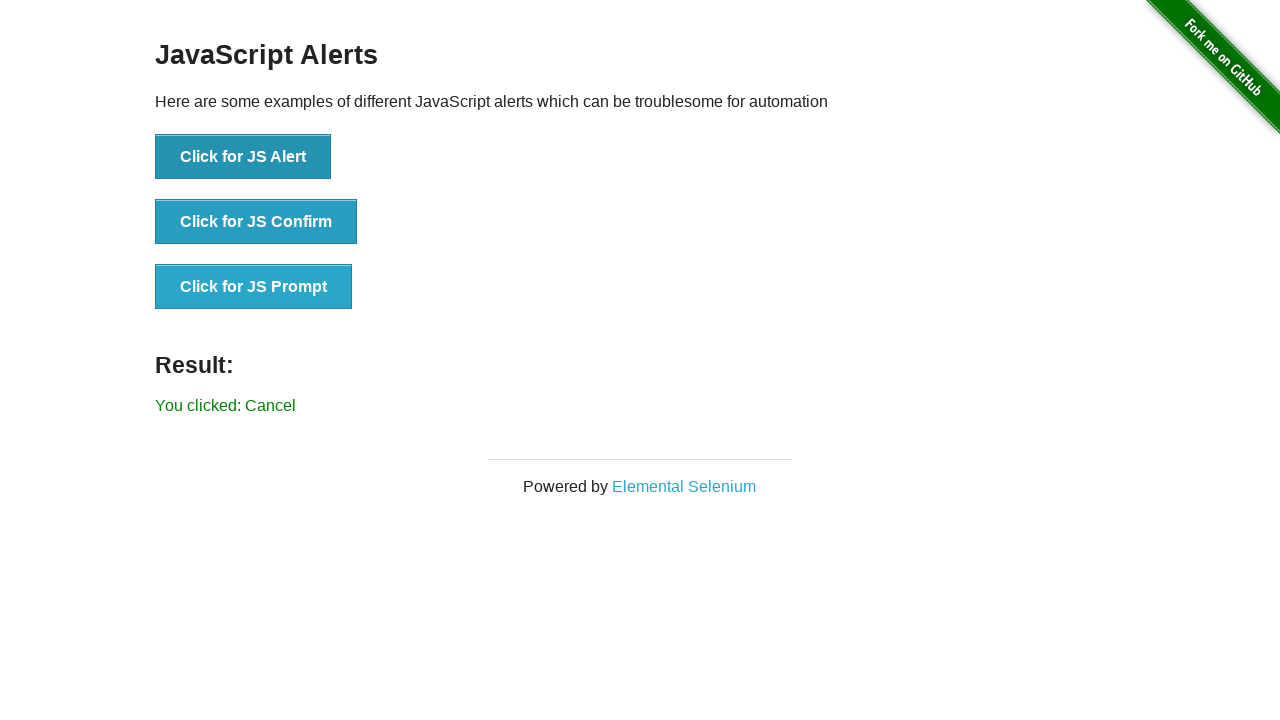

Clicked JS Prompt button and entered 'selenium' in the prompt at (254, 287) on xpath=//button[text()='Click for JS Prompt']
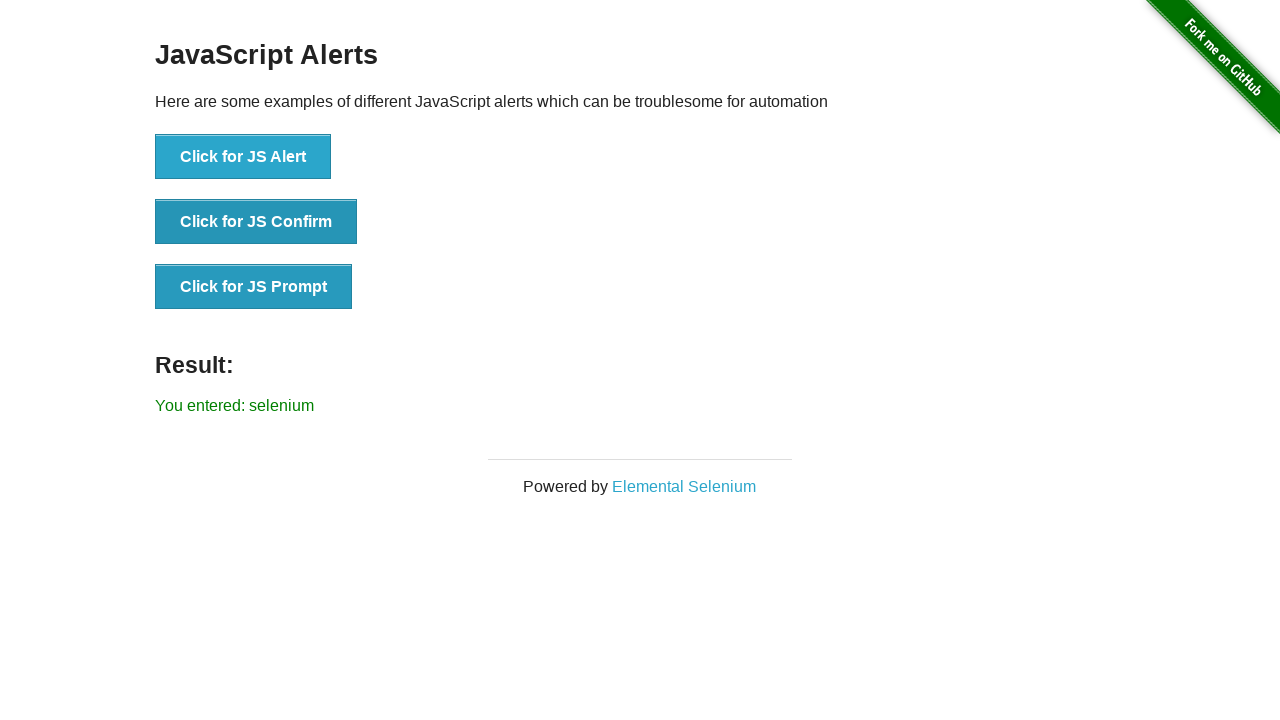

Waited for result text to appear
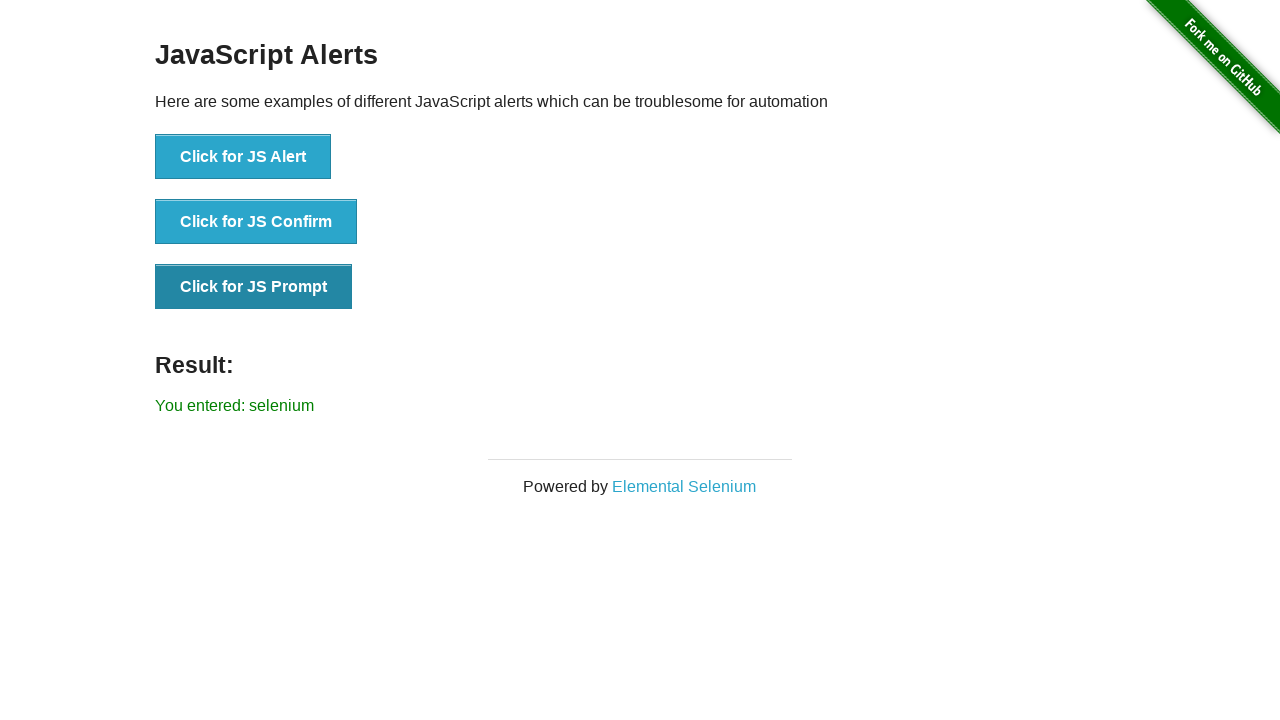

Retrieved result text: 'You entered: selenium'
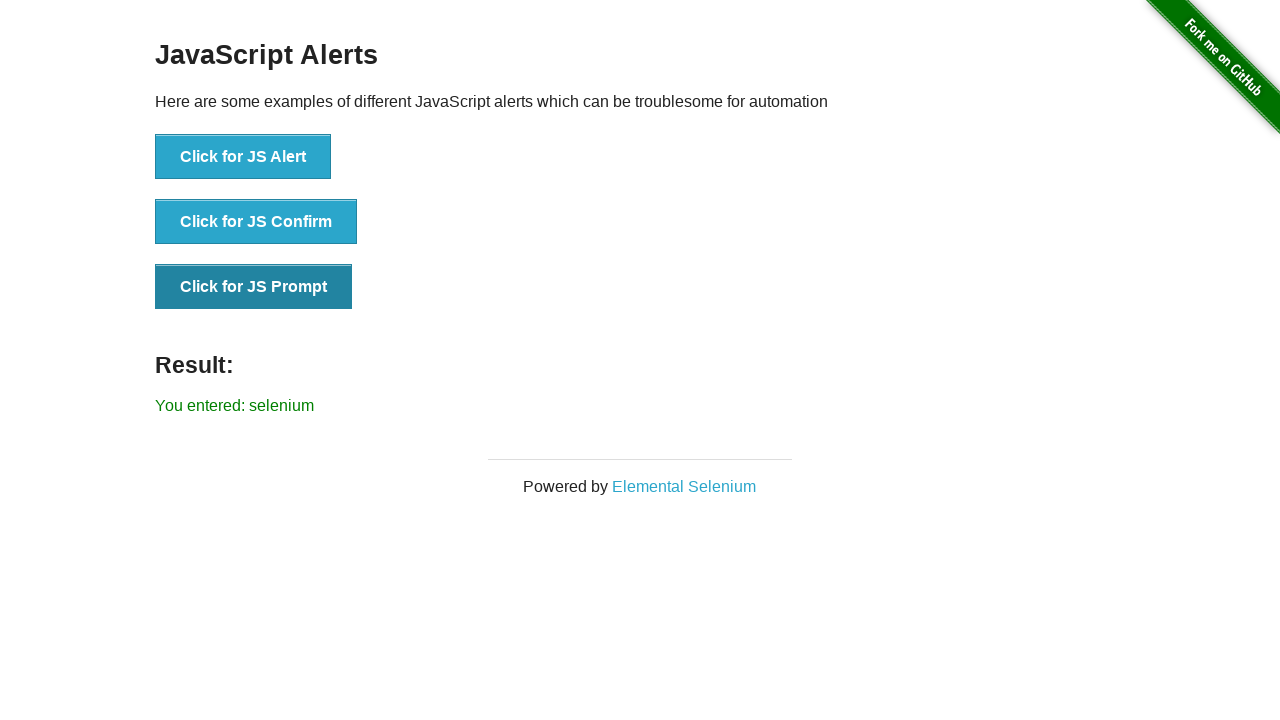

Verified result text matches expected output
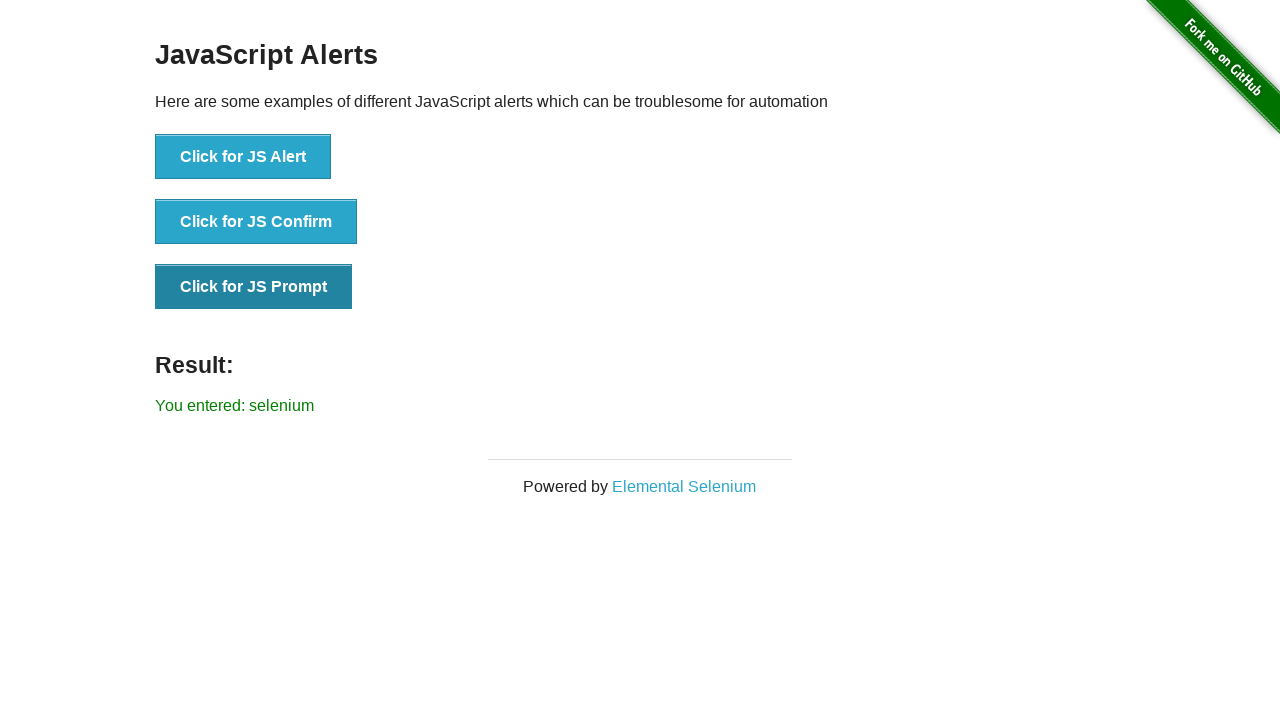

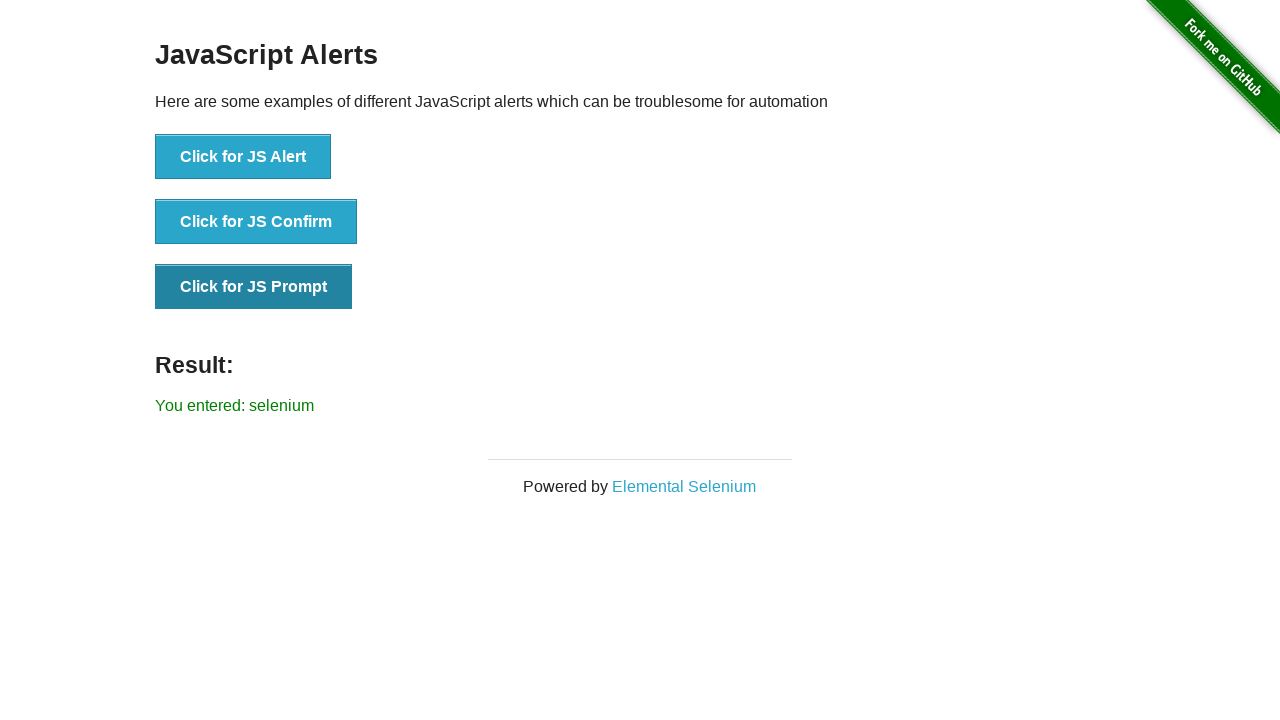